Tests a GitHub users search application by clicking on a user profile, navigating back, searching for a specific user "anup-y", clicking on the search result, and refreshing the page.

Starting URL: https://gh-users-search.netlify.app/

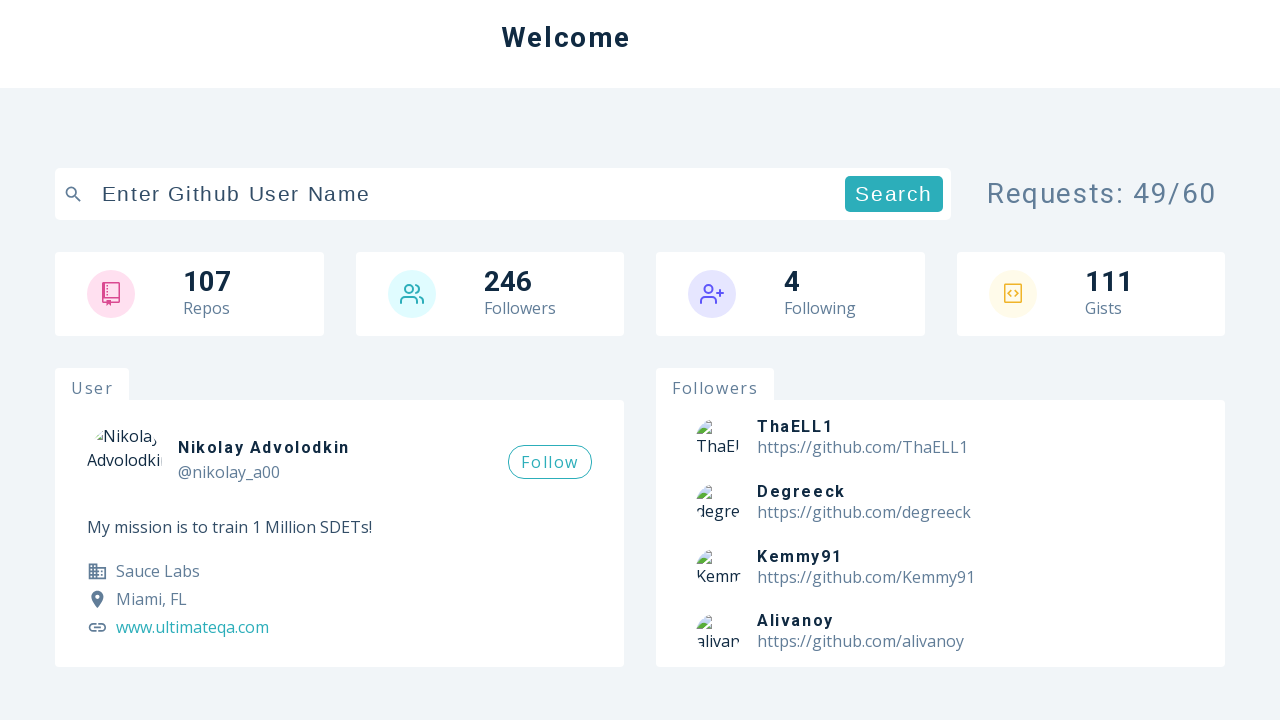

Clicked on the first user profile link at (550, 462) on xpath=//*[@id="root"]/main/section[3]/div/article[1]/header/a
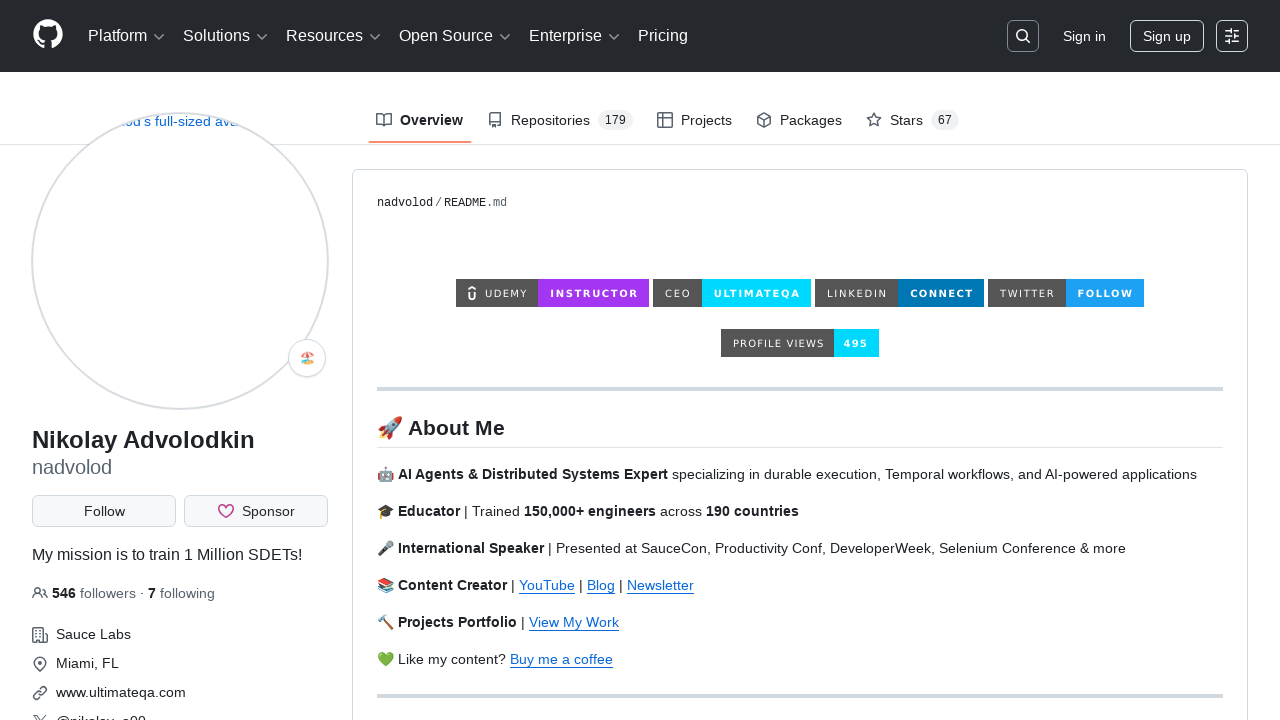

Navigated back to the main page
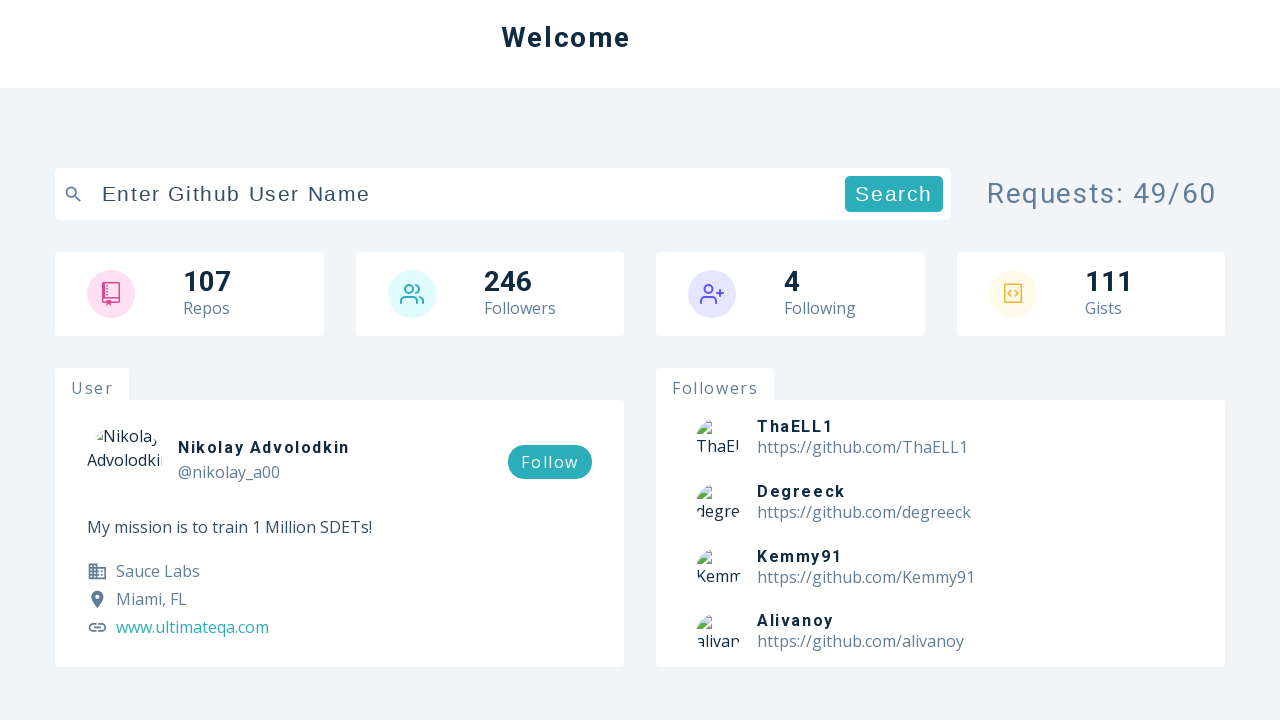

Filled search field with username 'anup-y' on //*[@id="root"]/main/section[1]/div/form/div/input
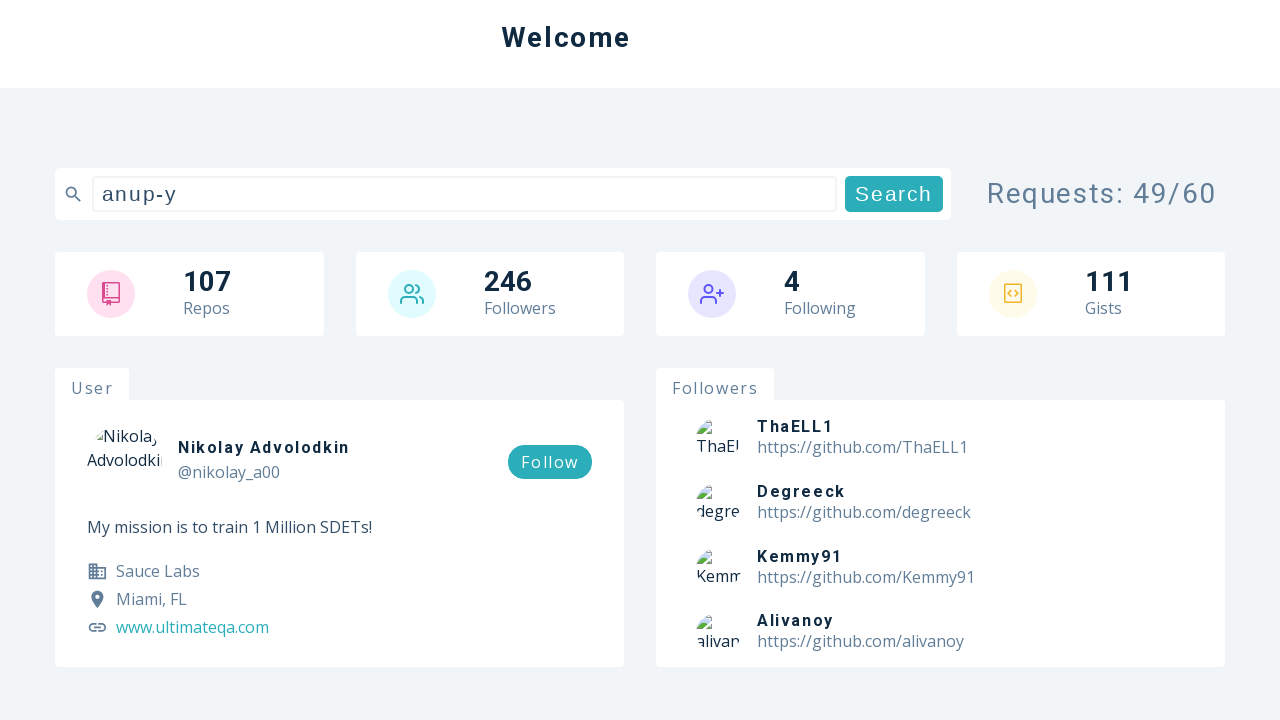

Pressed Enter to submit the search on //*[@id="root"]/main/section[1]/div/form/div/input
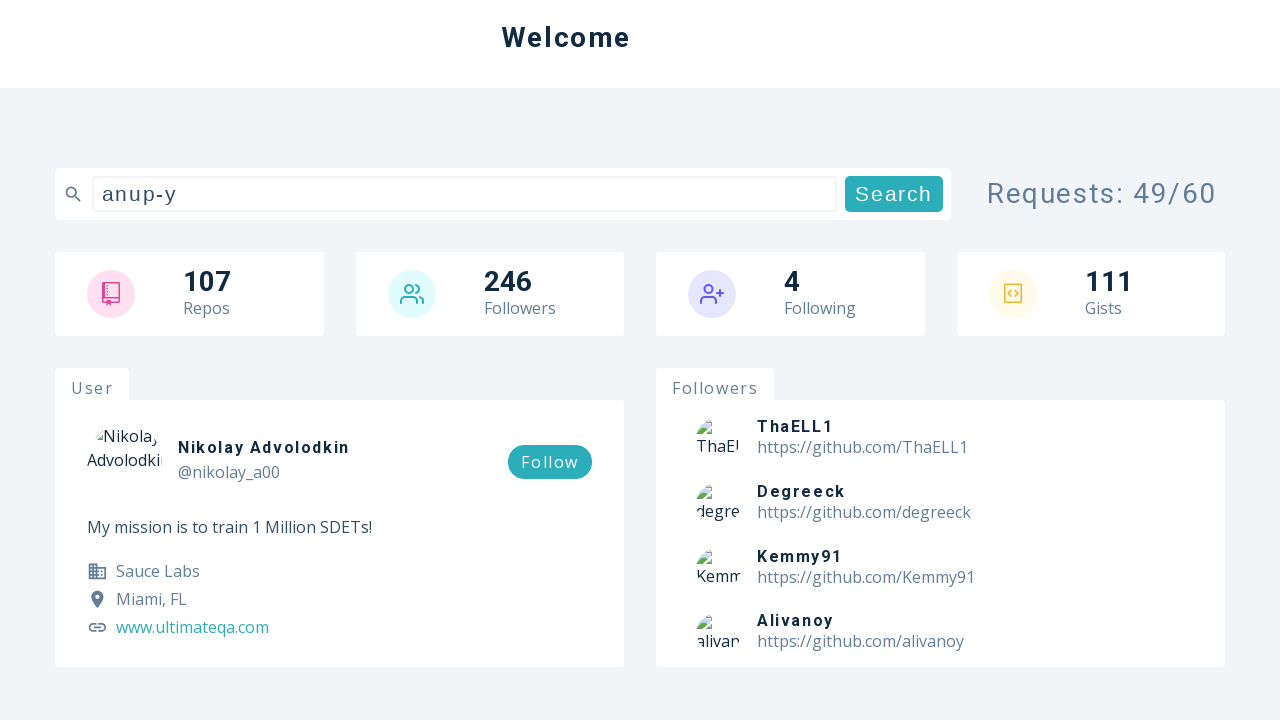

Search results loaded and first result appeared
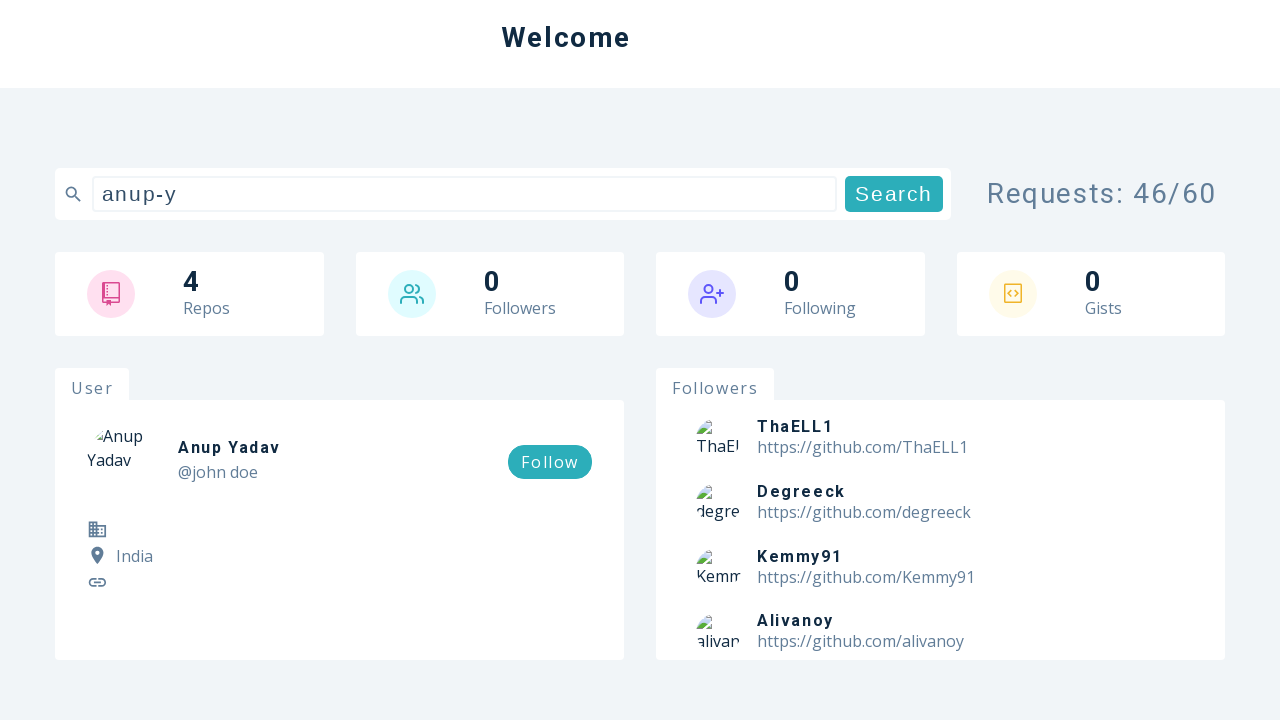

Clicked on the search result for 'anup-y' user profile at (550, 462) on xpath=//*[@id="root"]/main/section[3]/div/article[1]/header/a
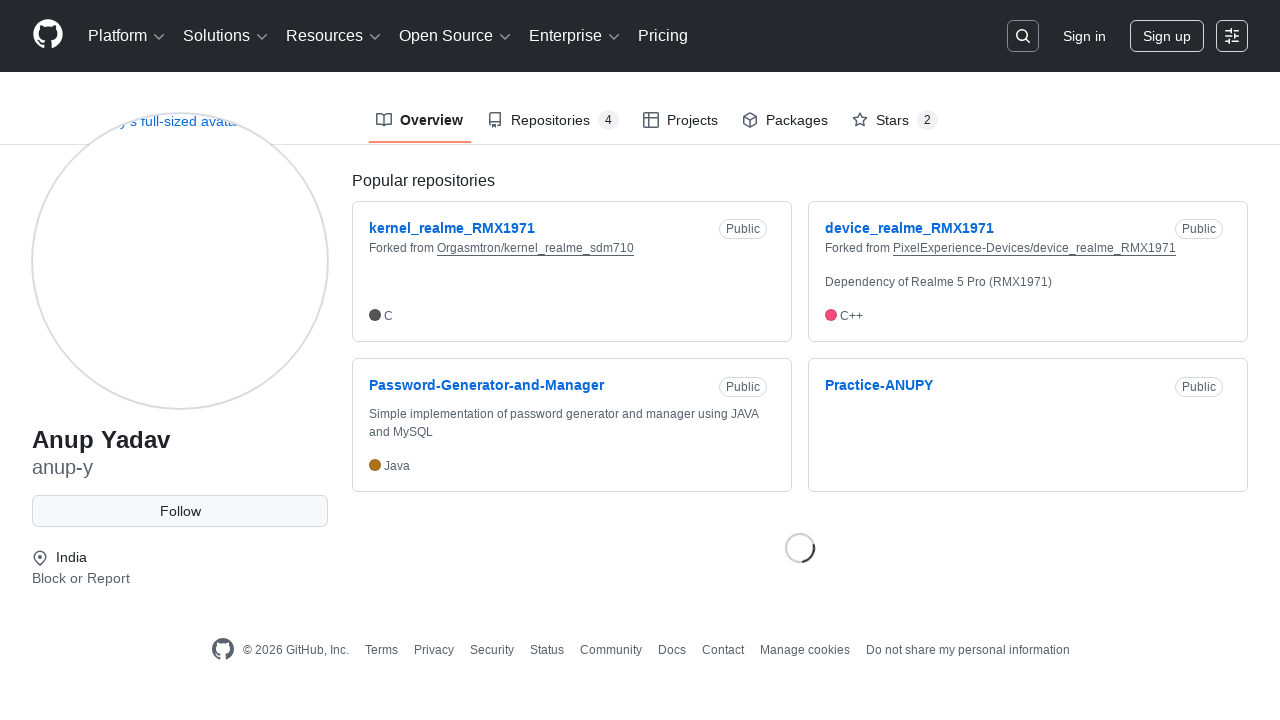

Refreshed the page
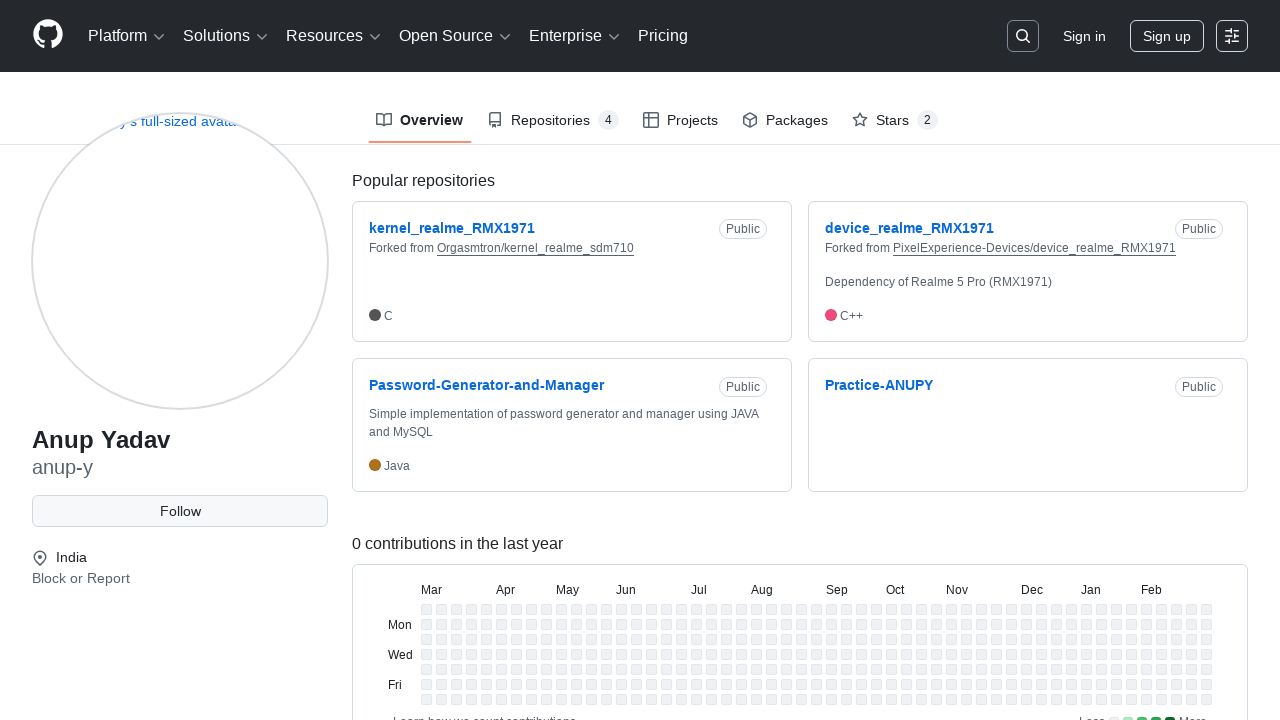

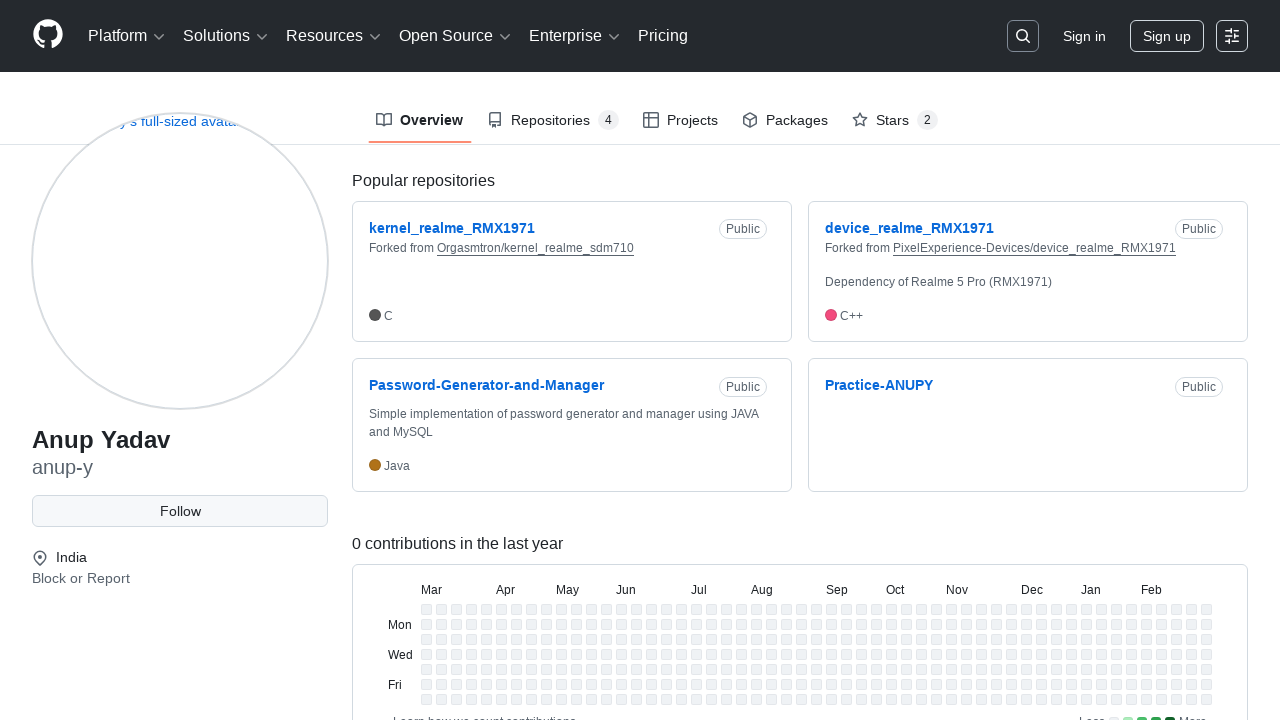